Tests filtering functionality by clicking Active, Completed, and All filter links and using browser back button

Starting URL: https://demo.playwright.dev/todomvc

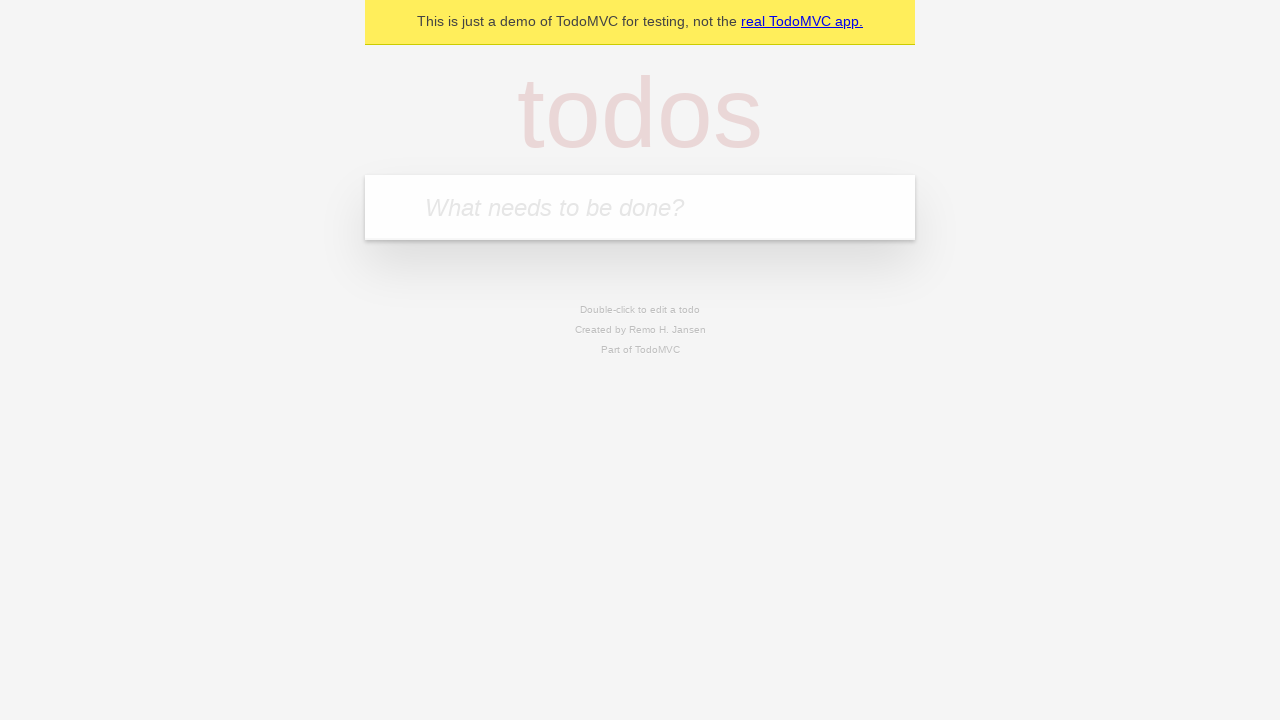

Filled new todo input with 'buy some cheese' on .new-todo
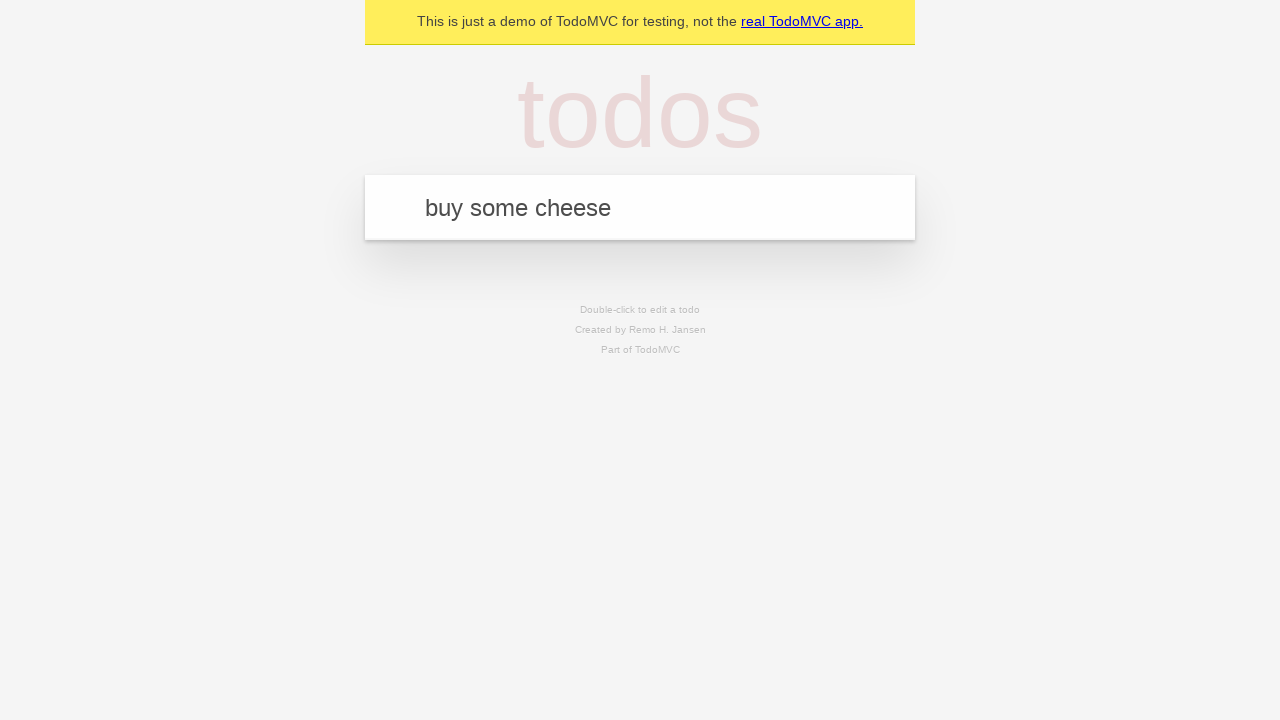

Pressed Enter to add first todo on .new-todo
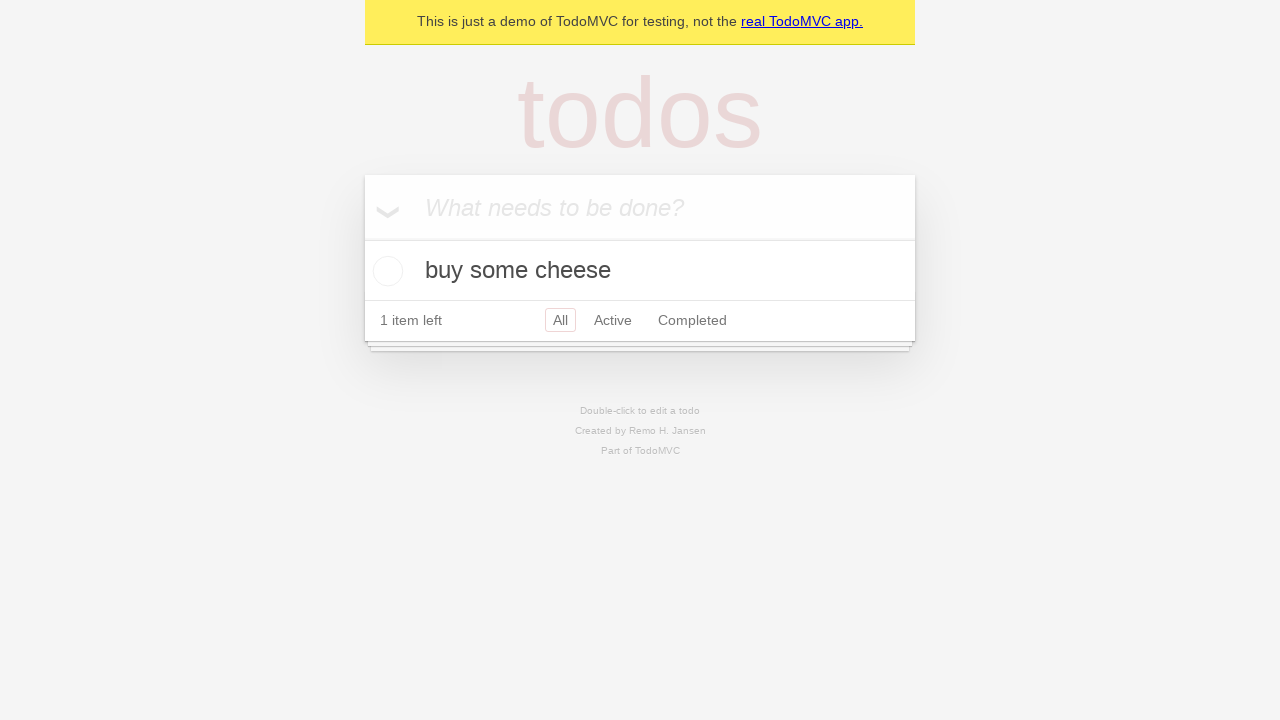

Filled new todo input with 'feed the cat' on .new-todo
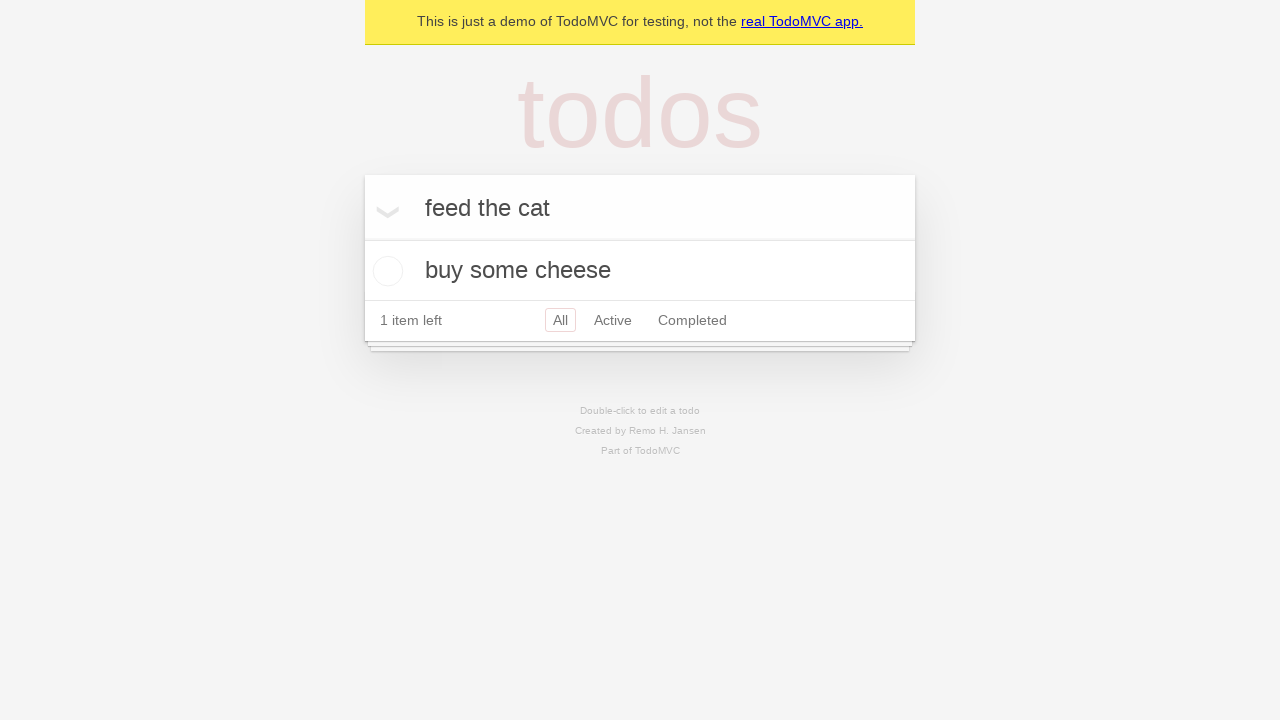

Pressed Enter to add second todo on .new-todo
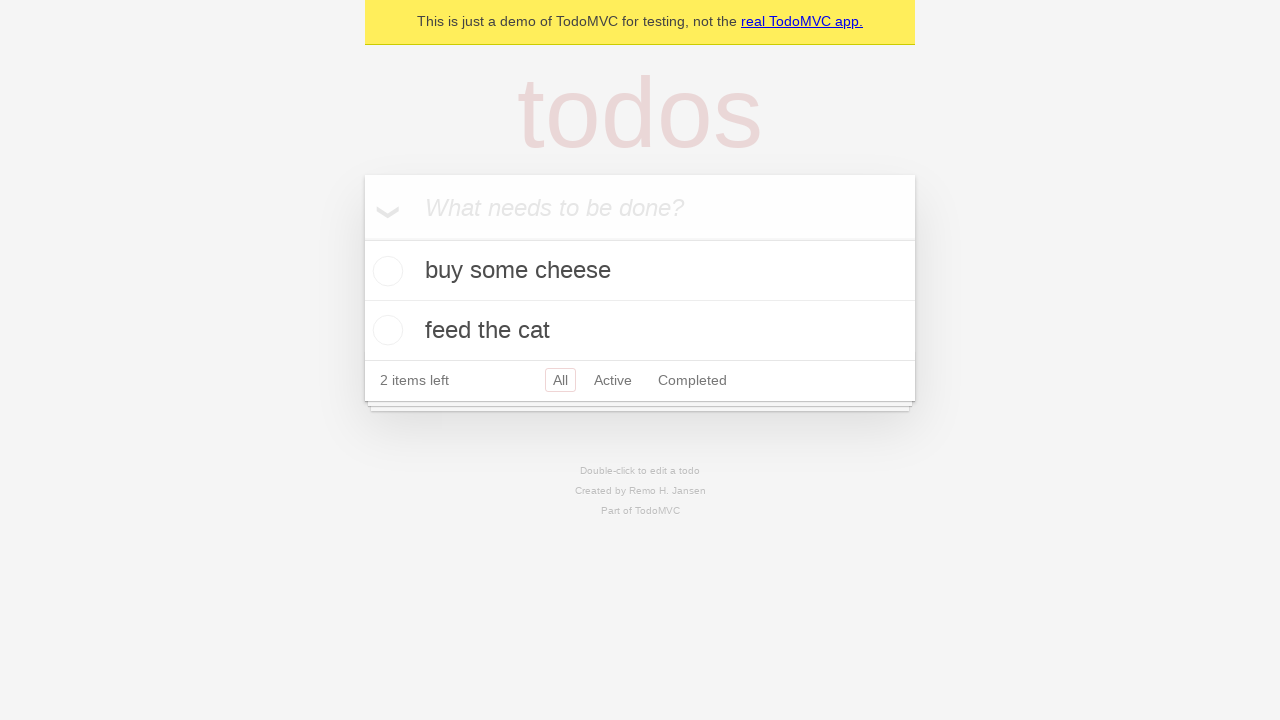

Filled new todo input with 'book a doctors appointment' on .new-todo
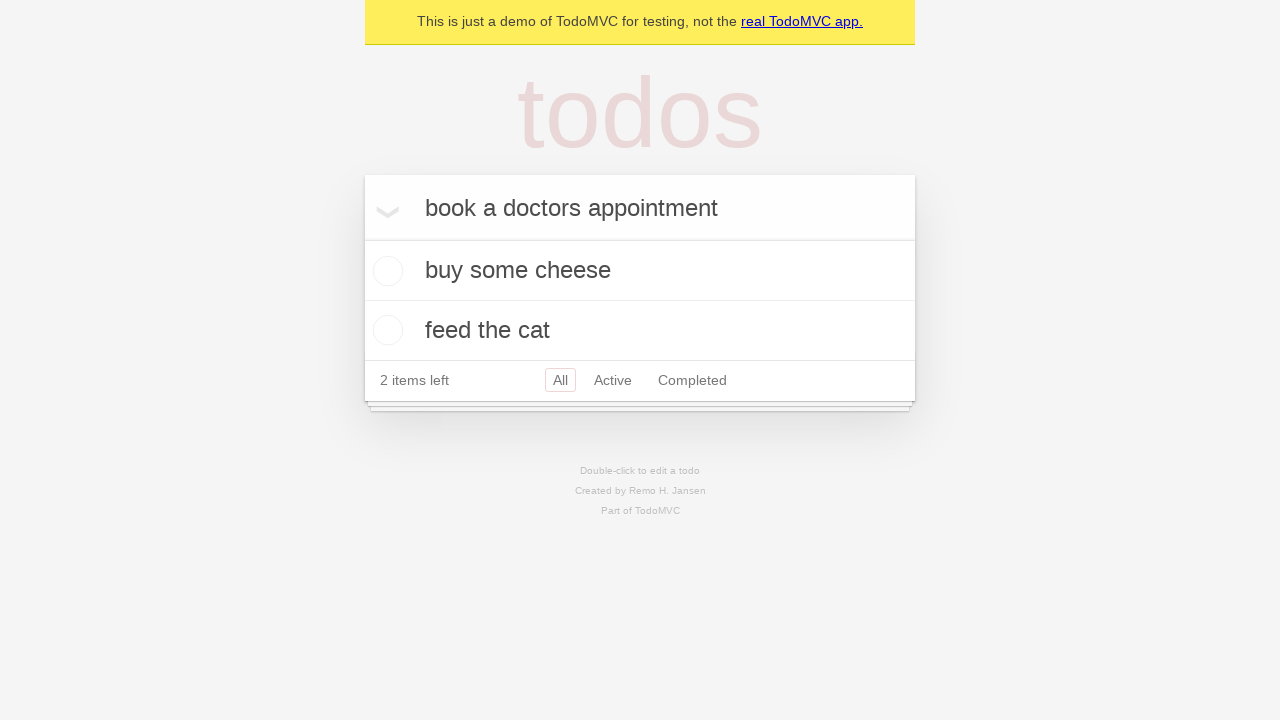

Pressed Enter to add third todo on .new-todo
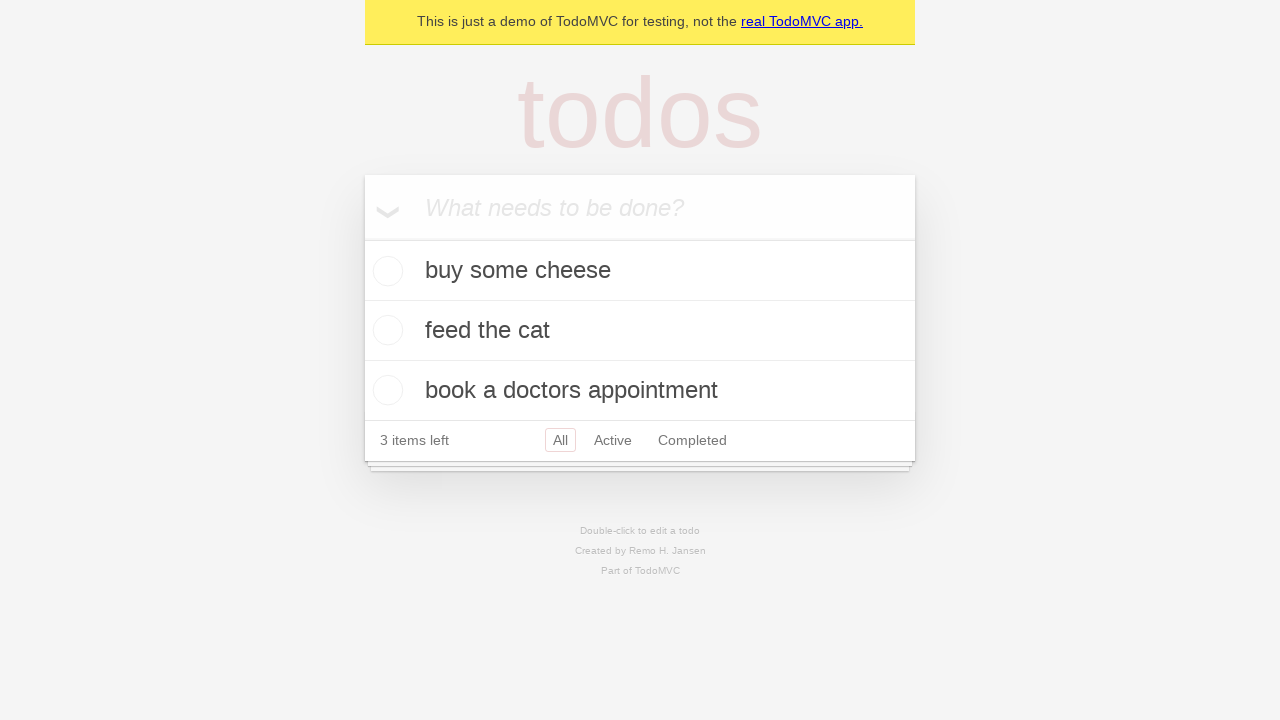

All three todos loaded in the list
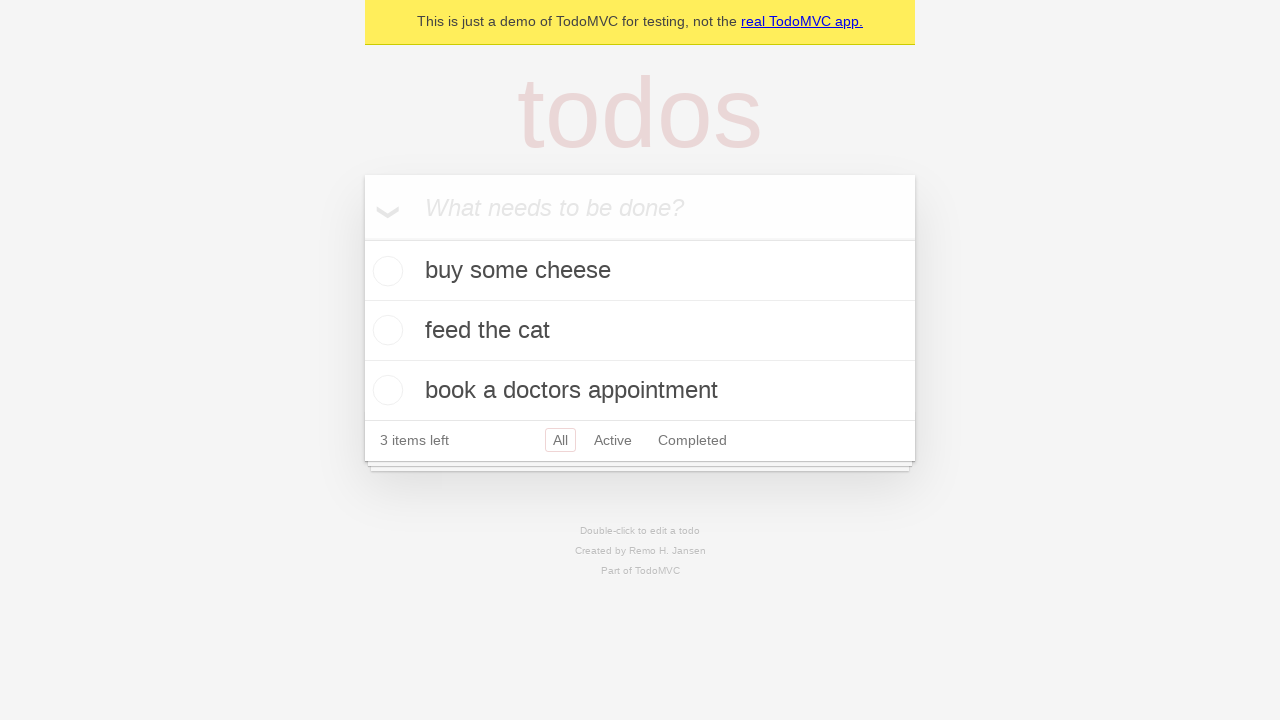

Checked second todo as completed at (385, 330) on .todo-list li .toggle >> nth=1
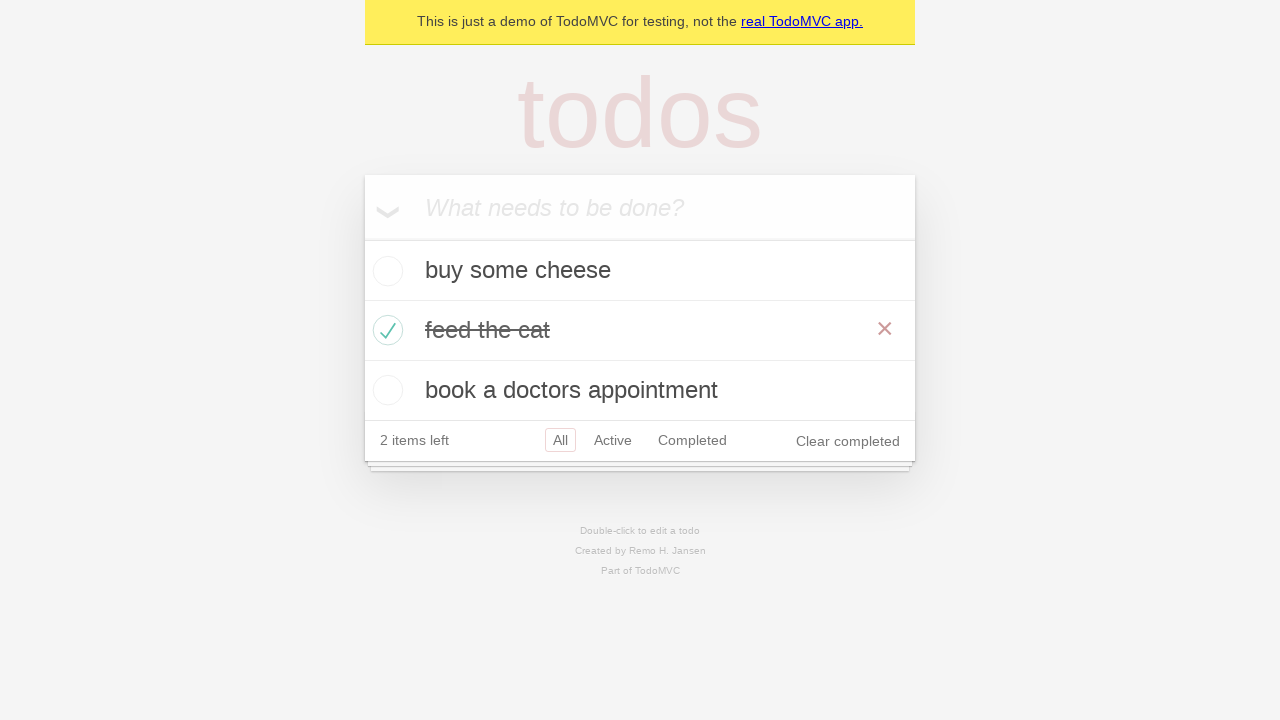

Clicked 'All' filter link at (560, 440) on internal:role=link[name="All"i]
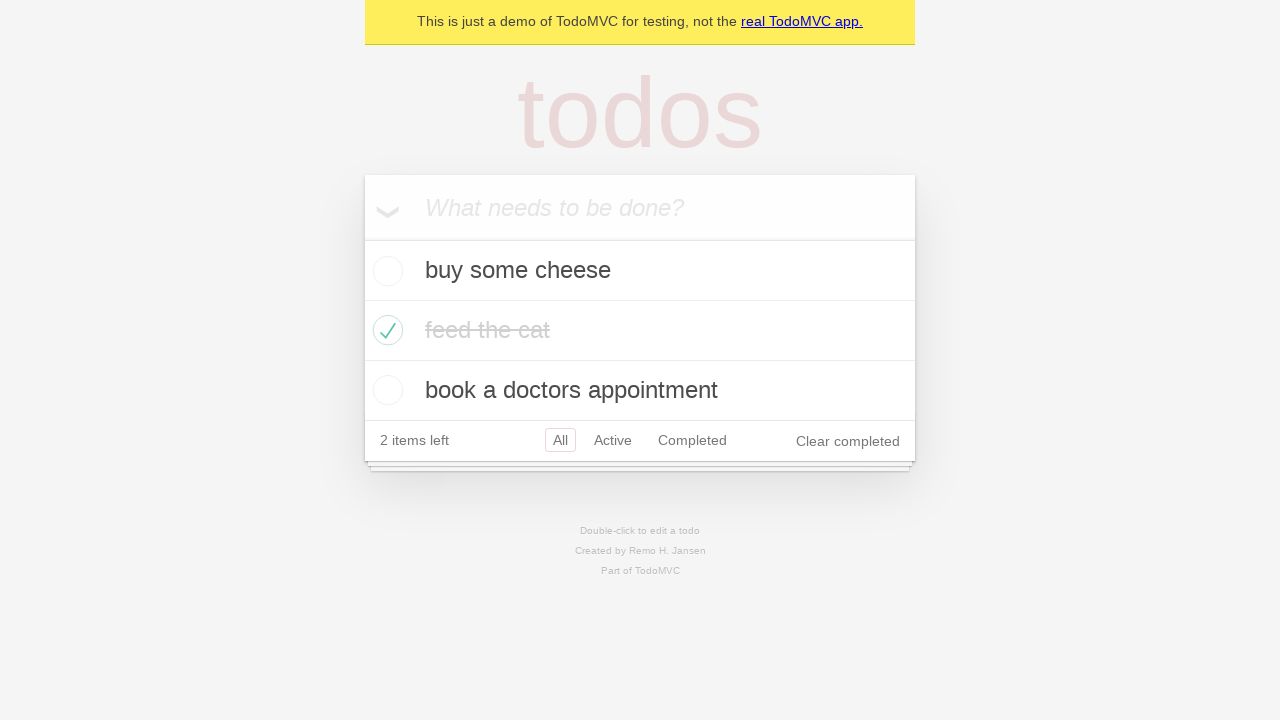

Clicked 'Active' filter link at (613, 440) on internal:role=link[name="Active"i]
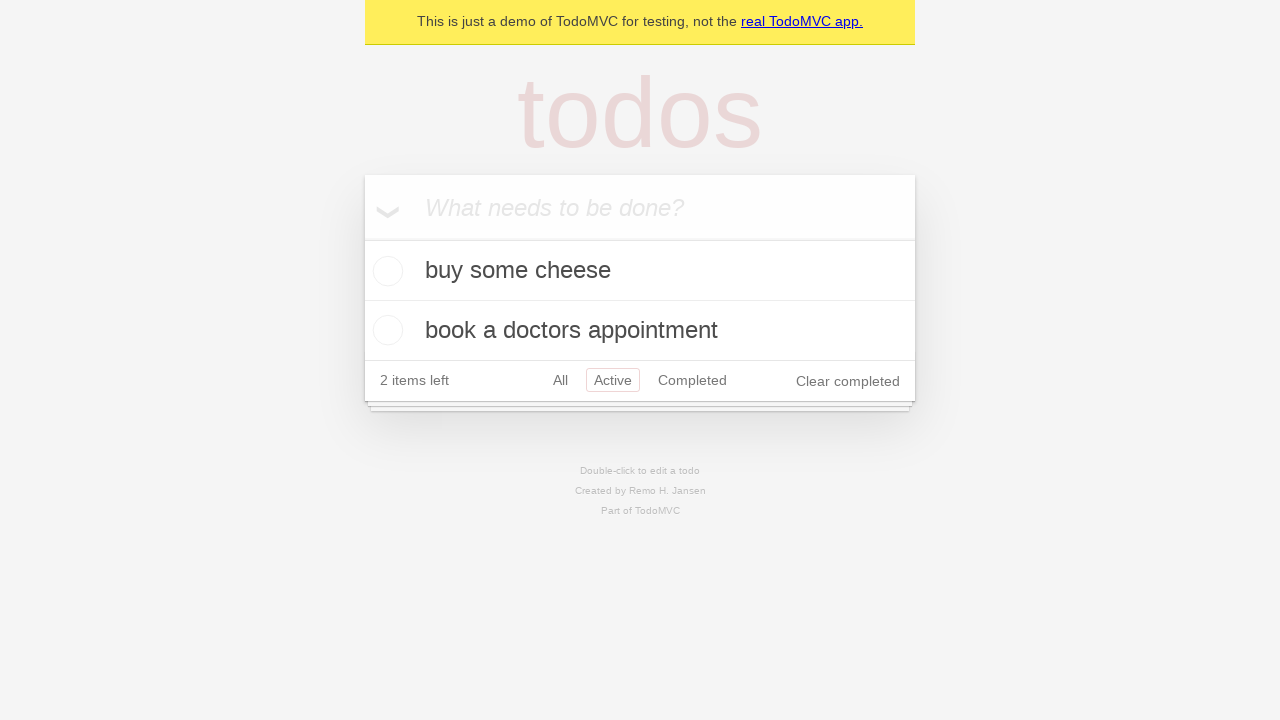

Clicked 'Completed' filter link at (692, 380) on internal:role=link[name="Completed"i]
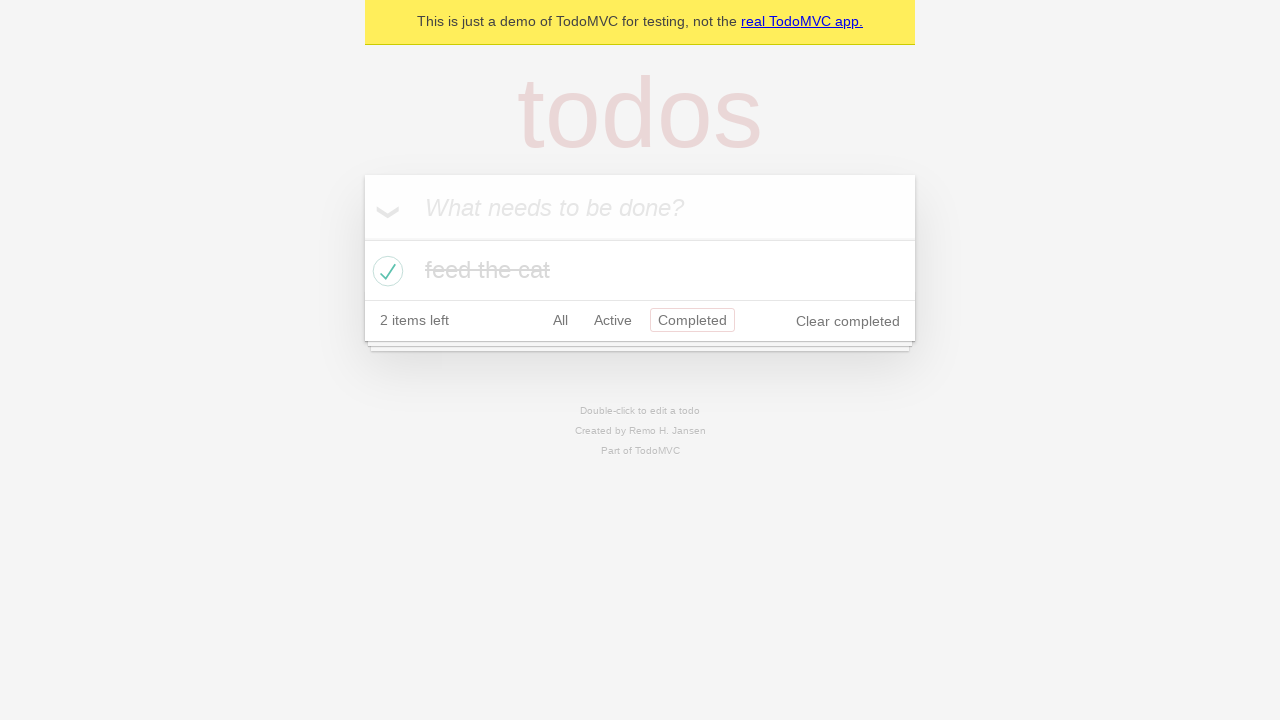

Navigated back to 'Active' filter
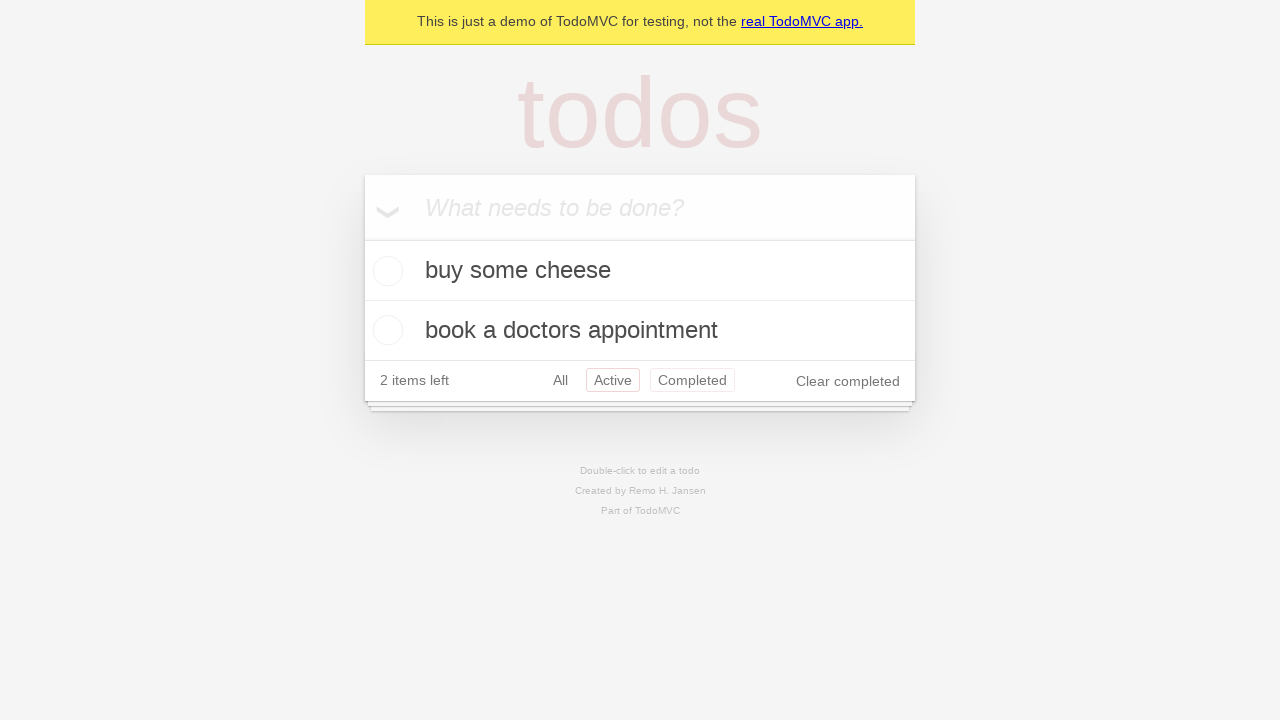

Navigated back to 'All' filter
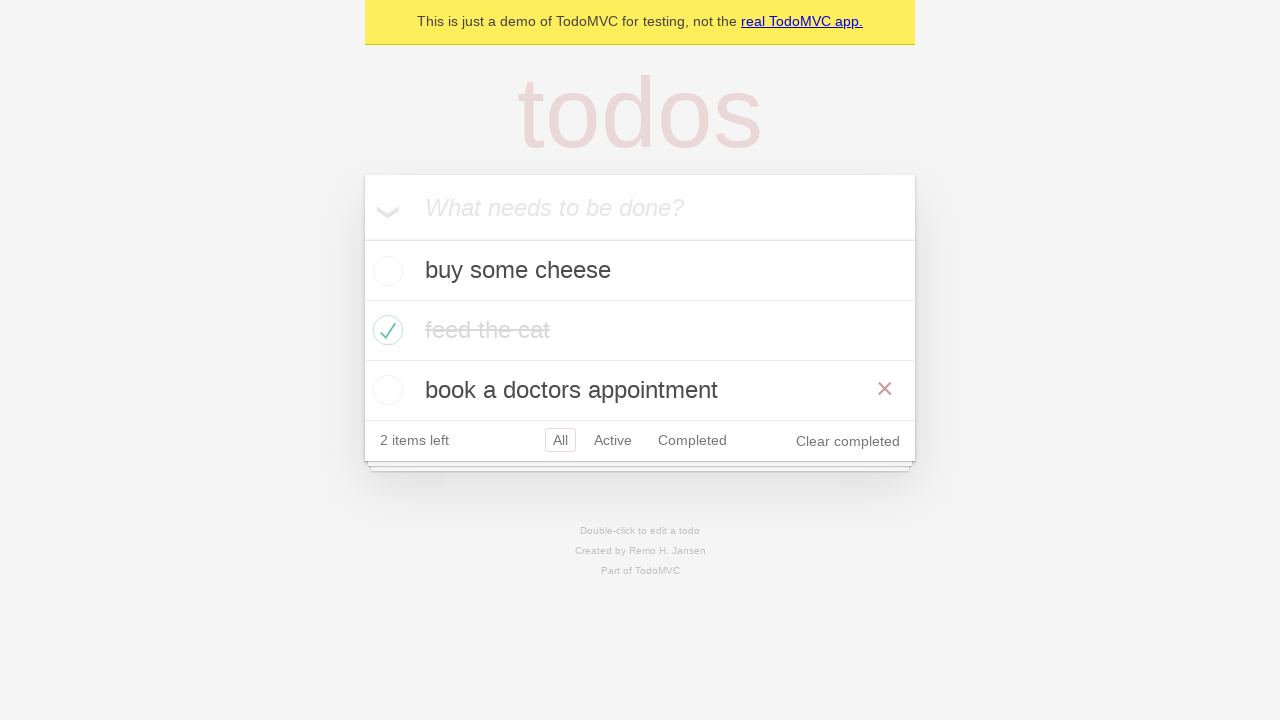

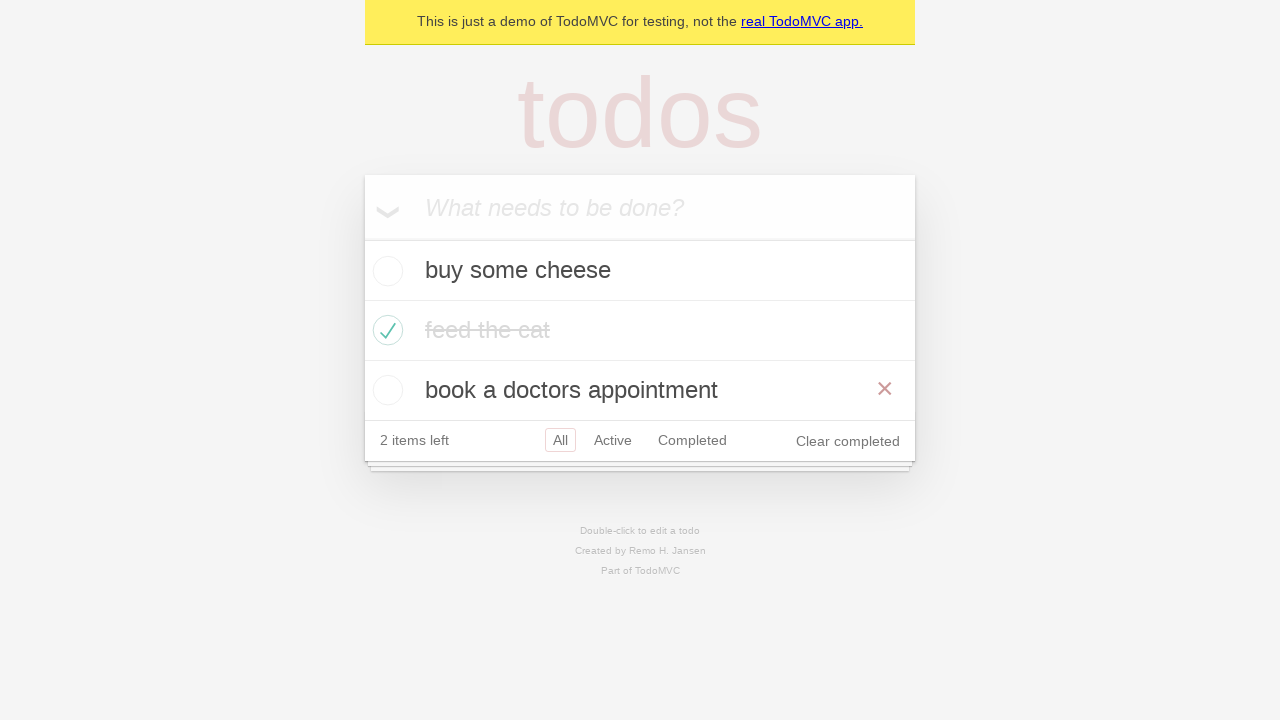